Tests JavaScript alert handling by triggering different types of alerts (basic alert and prompt) and interacting with them

Starting URL: https://testpages.herokuapp.com/styled/alerts/alert-test.html

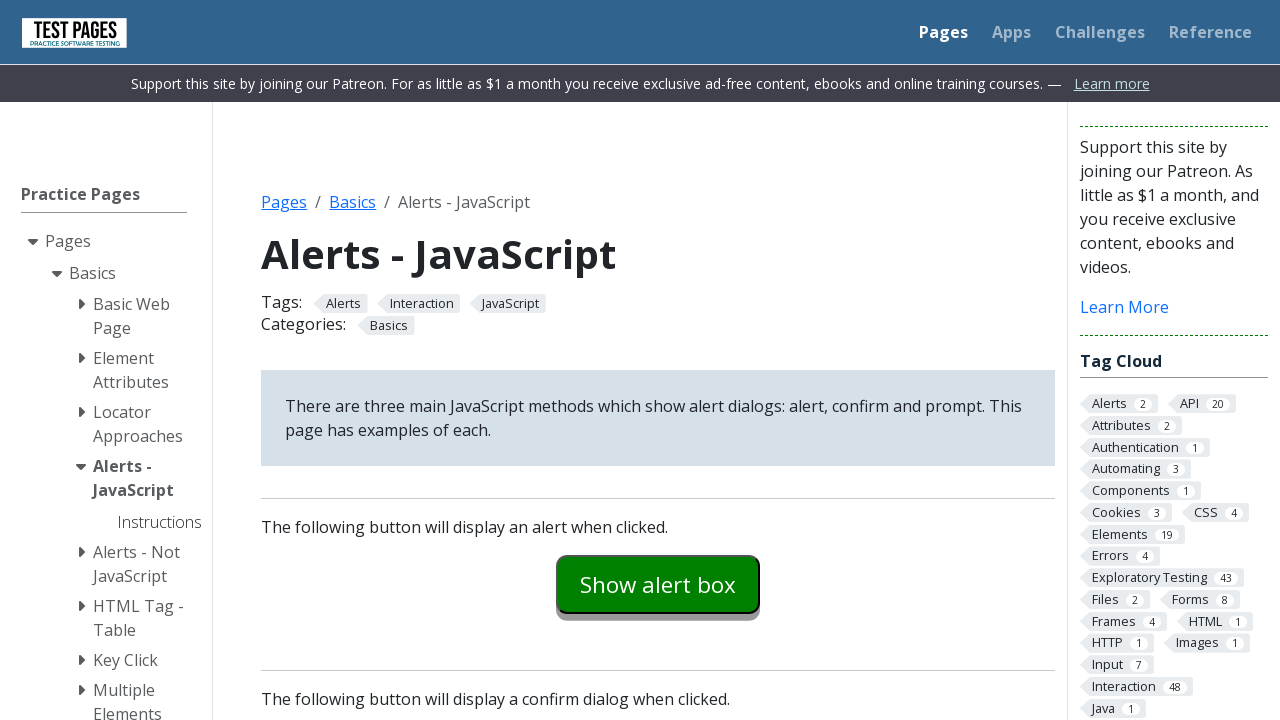

Navigated to alert test page
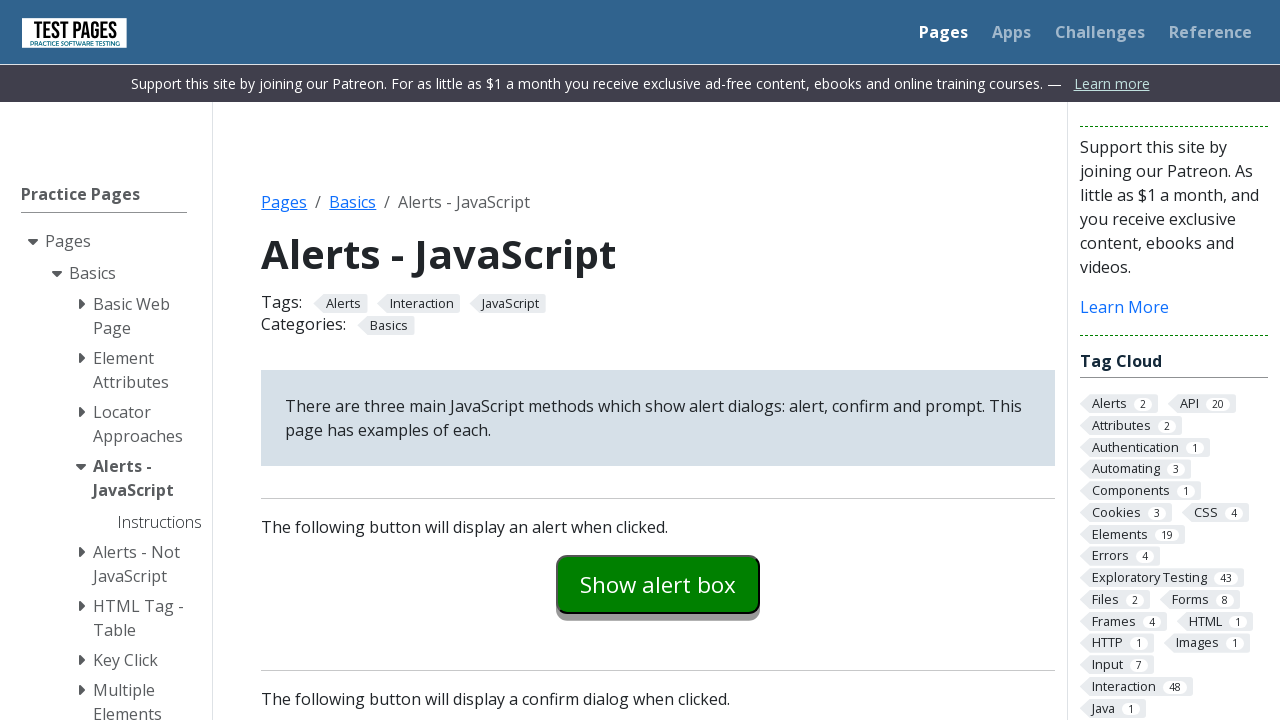

Clicked button to trigger basic alert at (658, 584) on #alertexamples
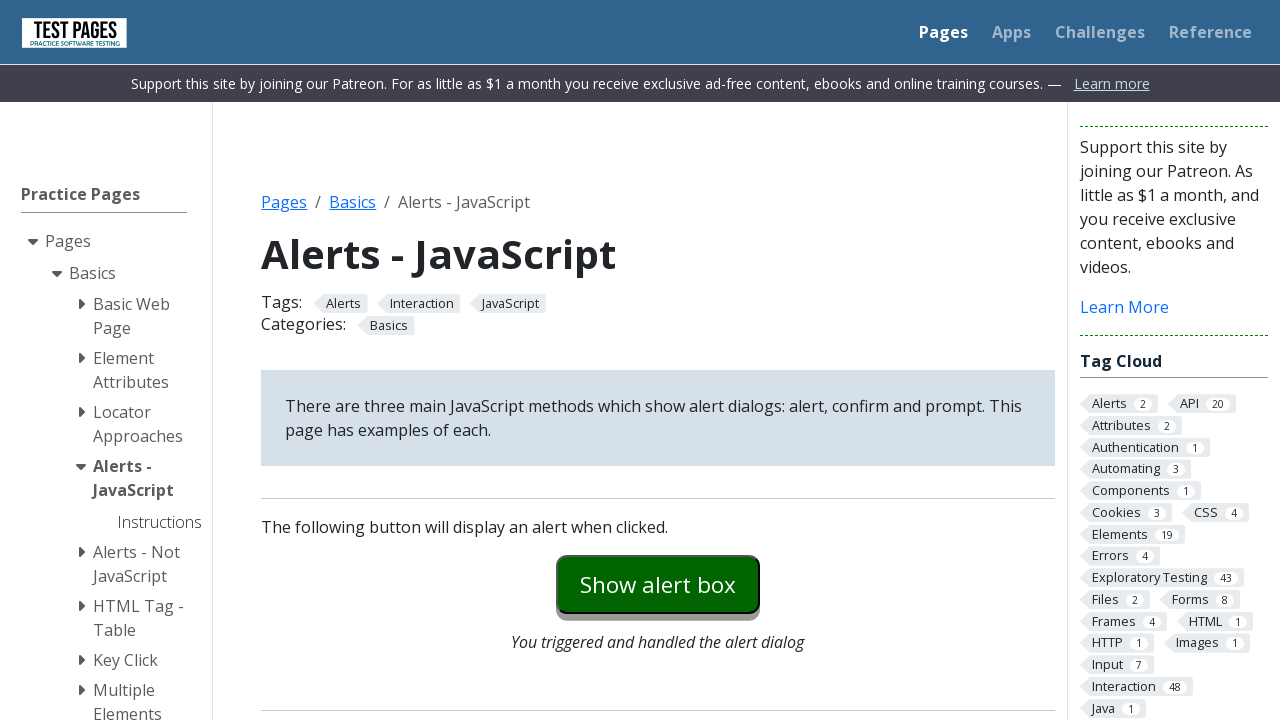

Set up dialog handler to accept basic alert
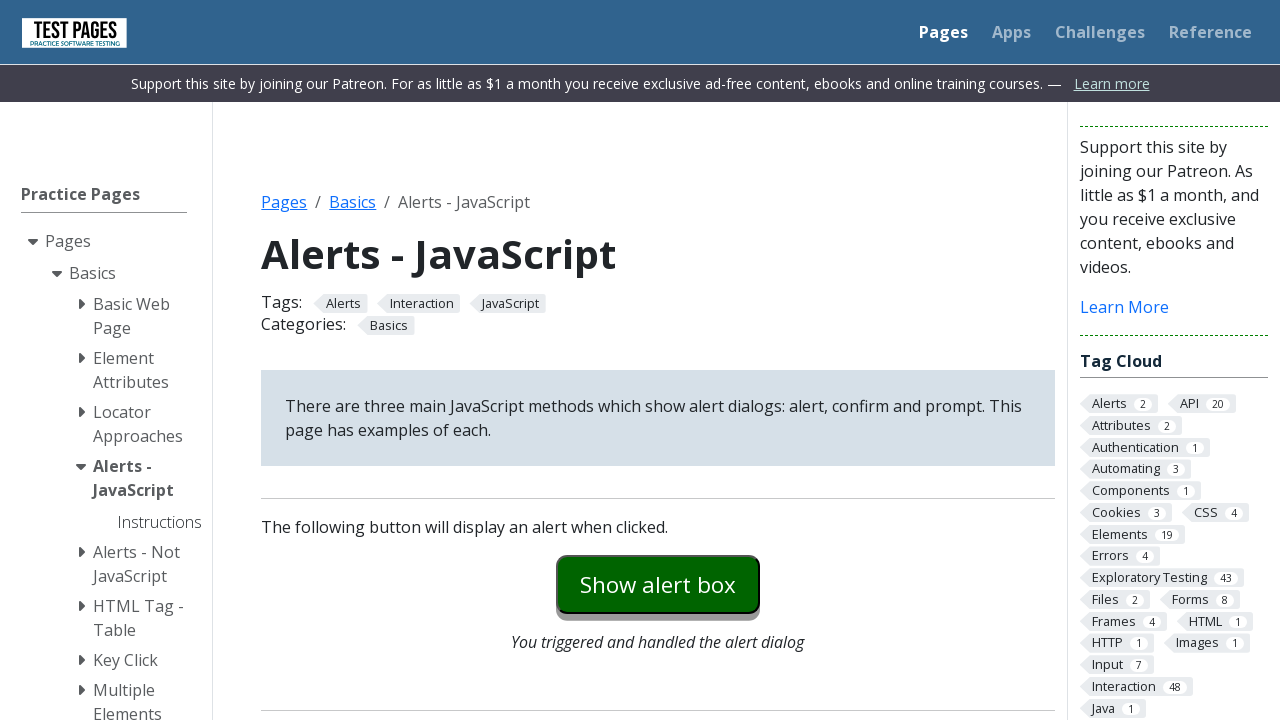

Clicked button to trigger prompt alert at (658, 360) on #promptexample
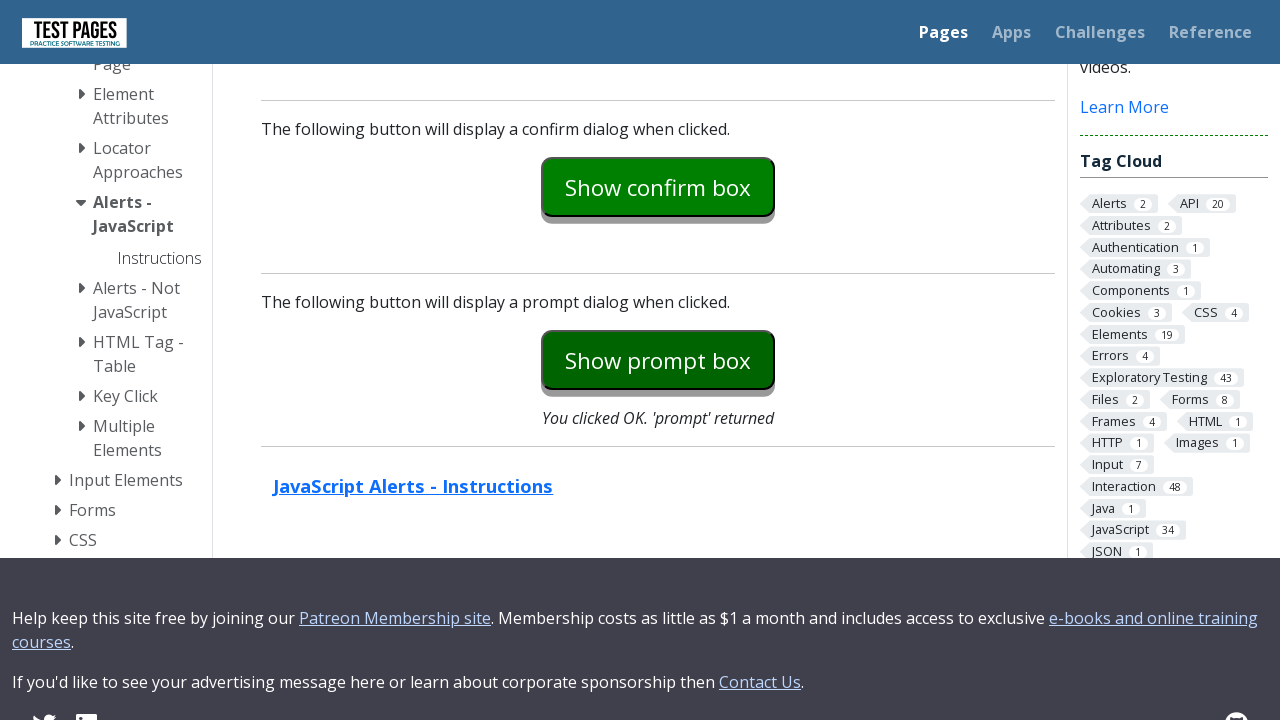

Set up dialog handler to accept prompt alert with input 'Piyush'
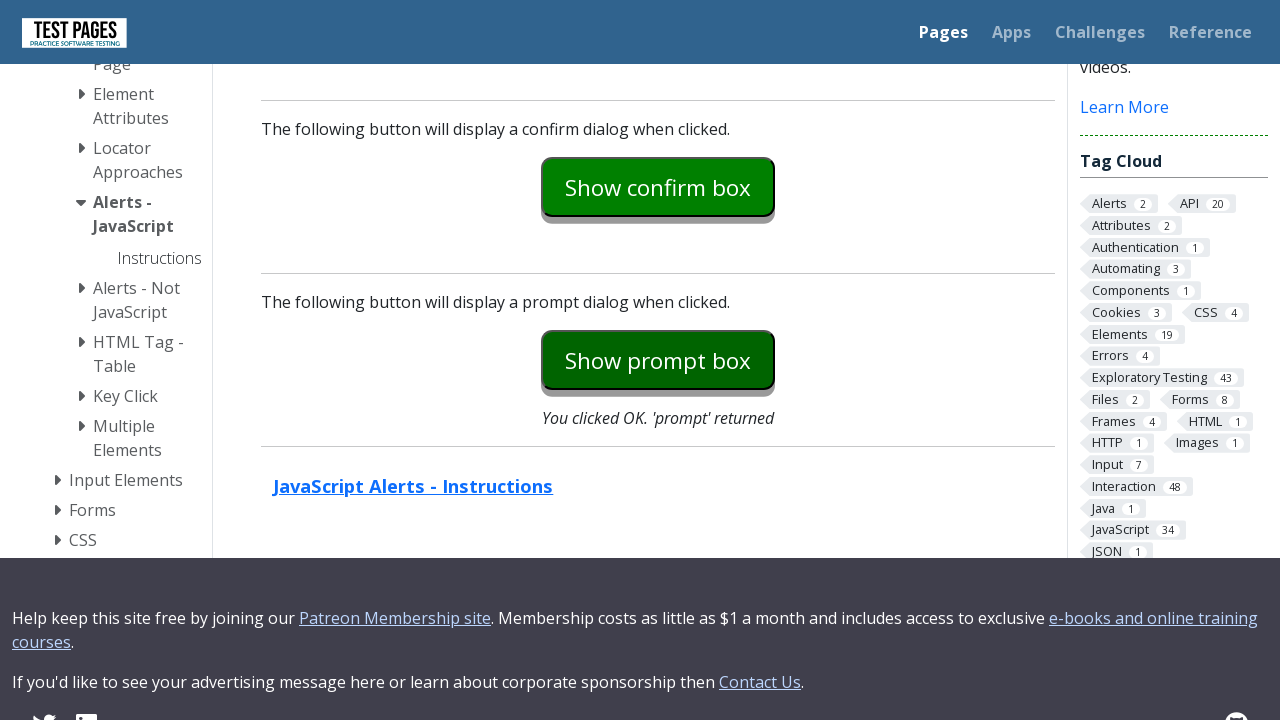

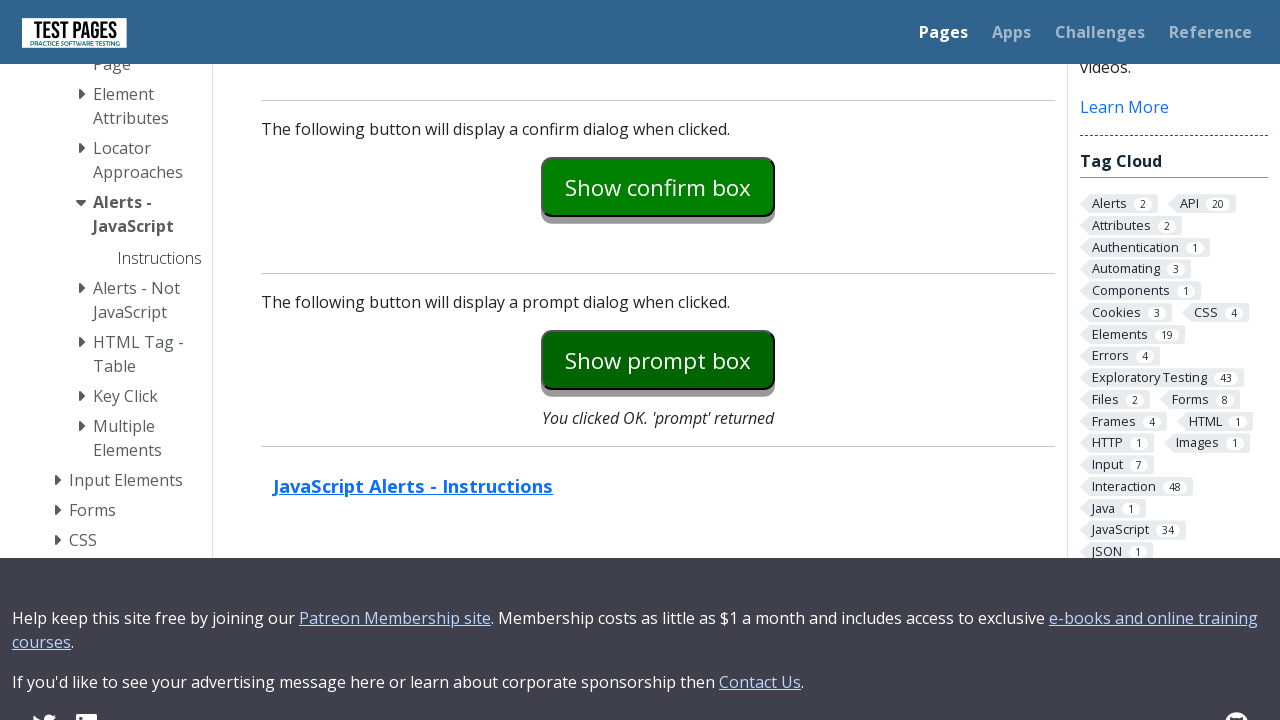